Tests dropdown selection functionality by selecting options using different methods (by value, by index, and by visible text)

Starting URL: https://the-internet.herokuapp.com/dropdown

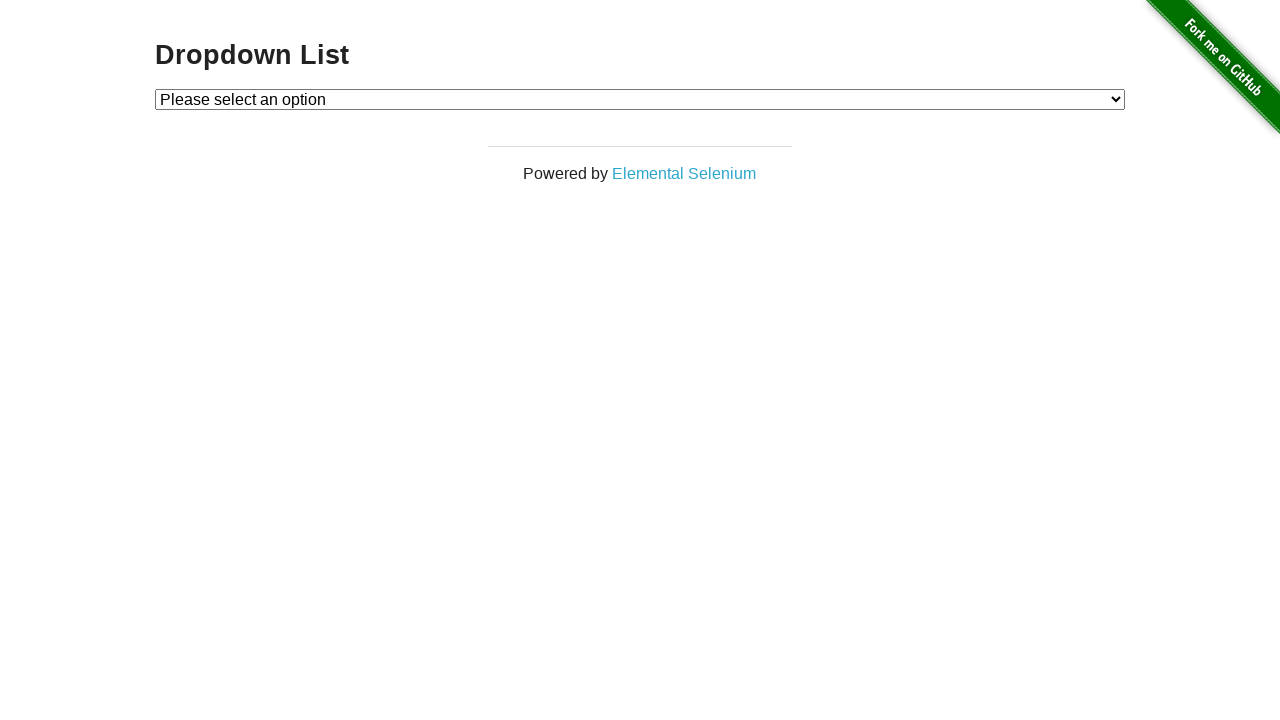

Located dropdown element with id 'dropdown'
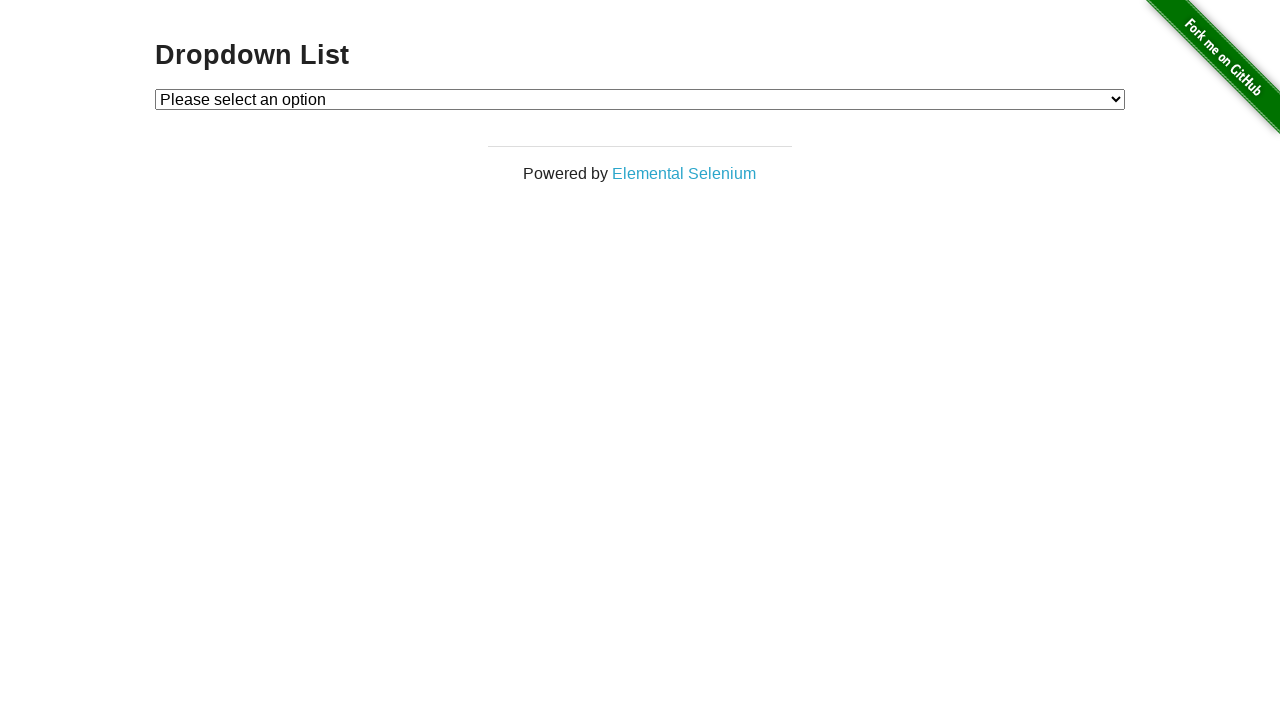

Selected dropdown option by value '1' on select#dropdown
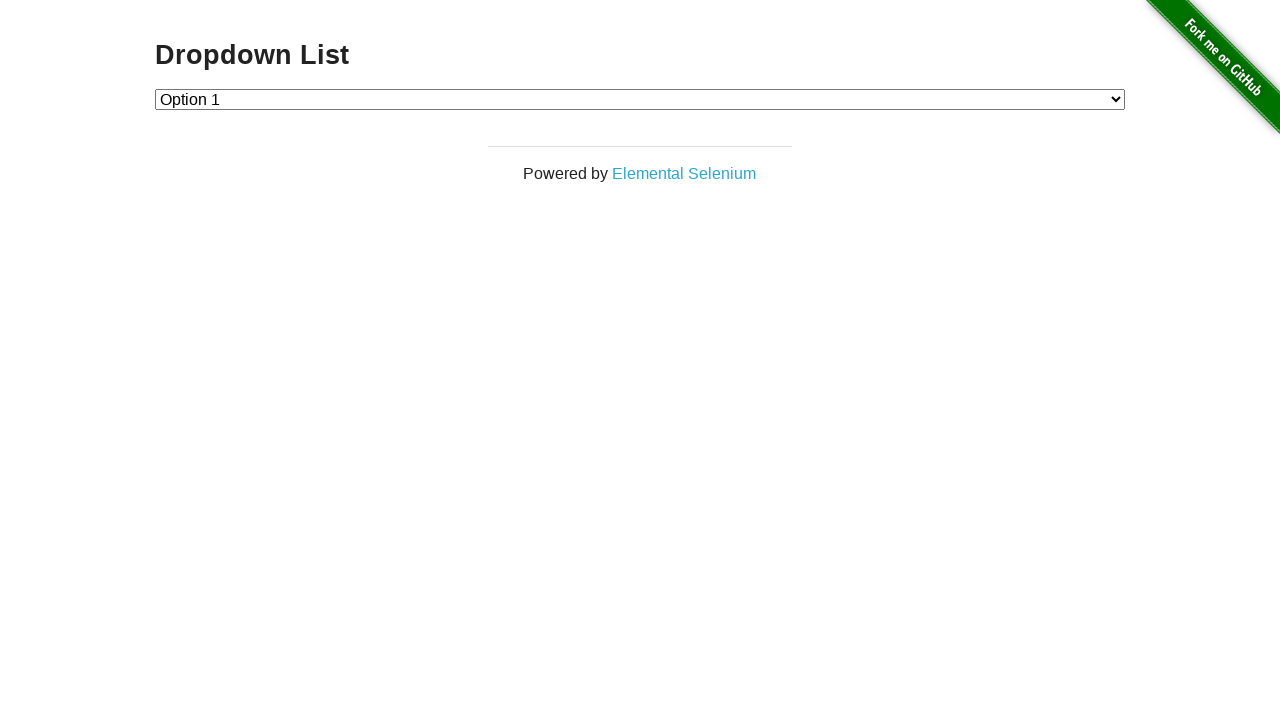

Waited 500ms to observe selection
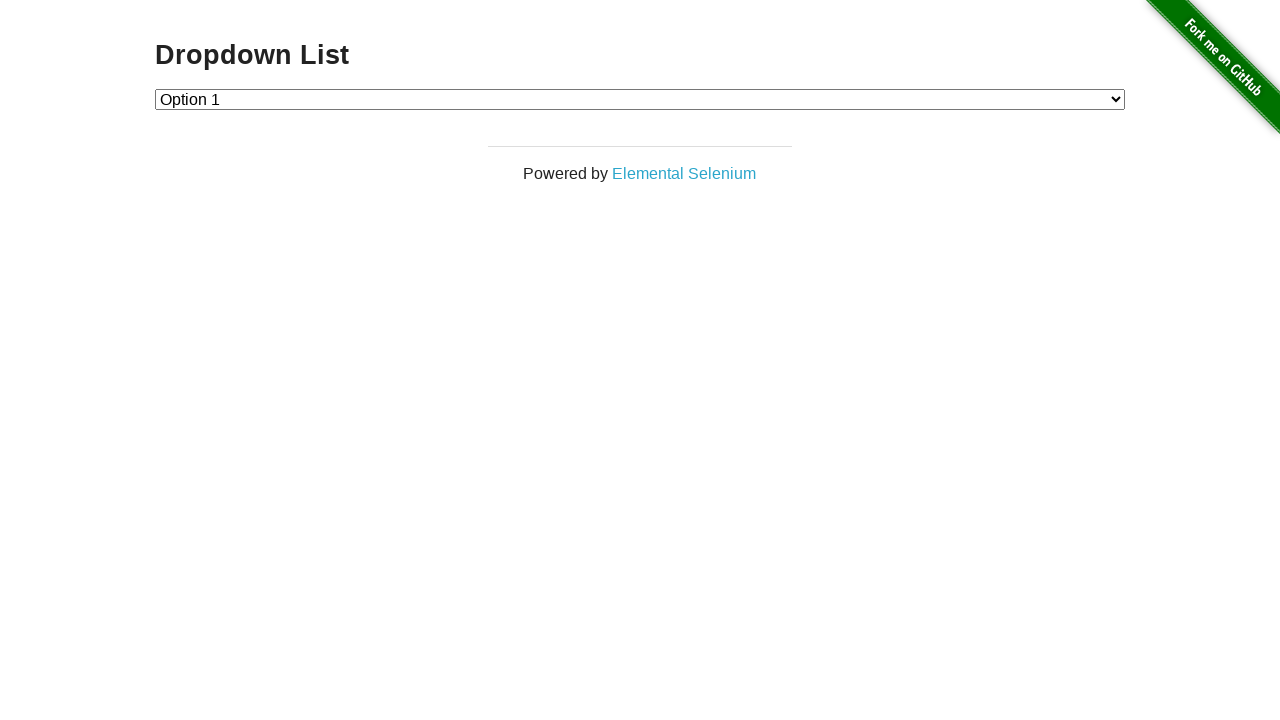

Selected dropdown option by index 2 (Option 2) on select#dropdown
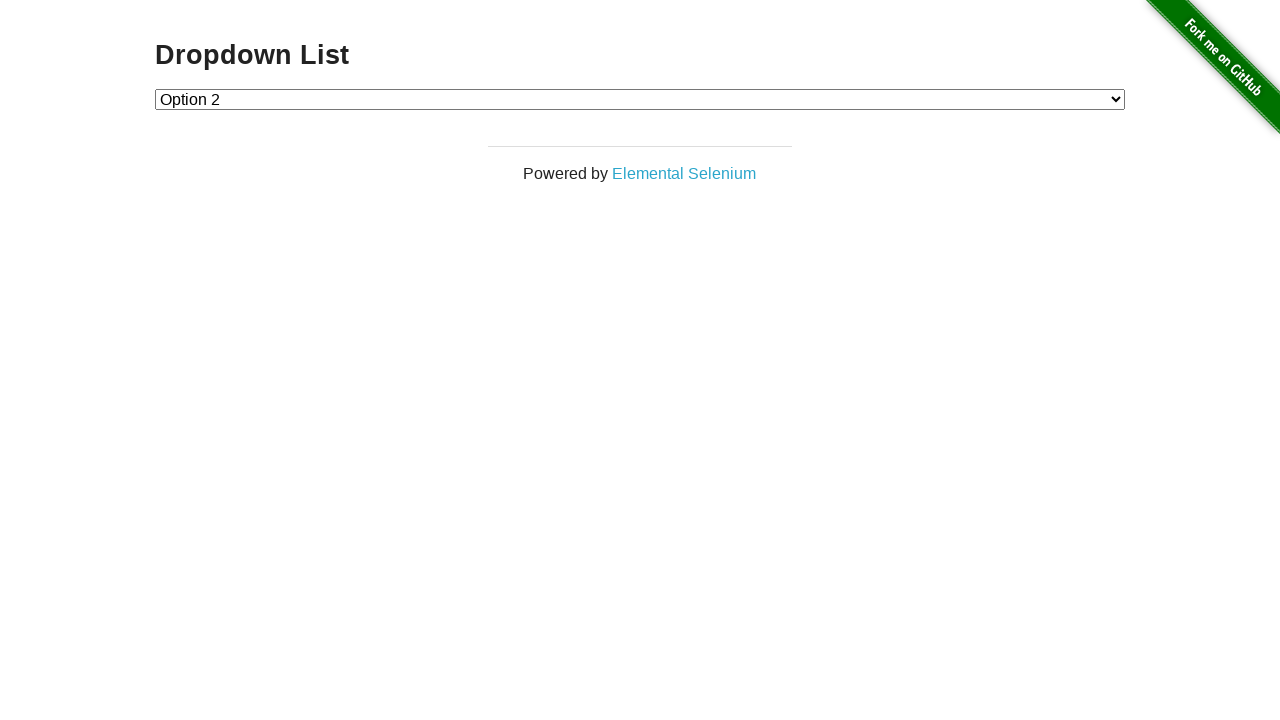

Waited 500ms to observe selection
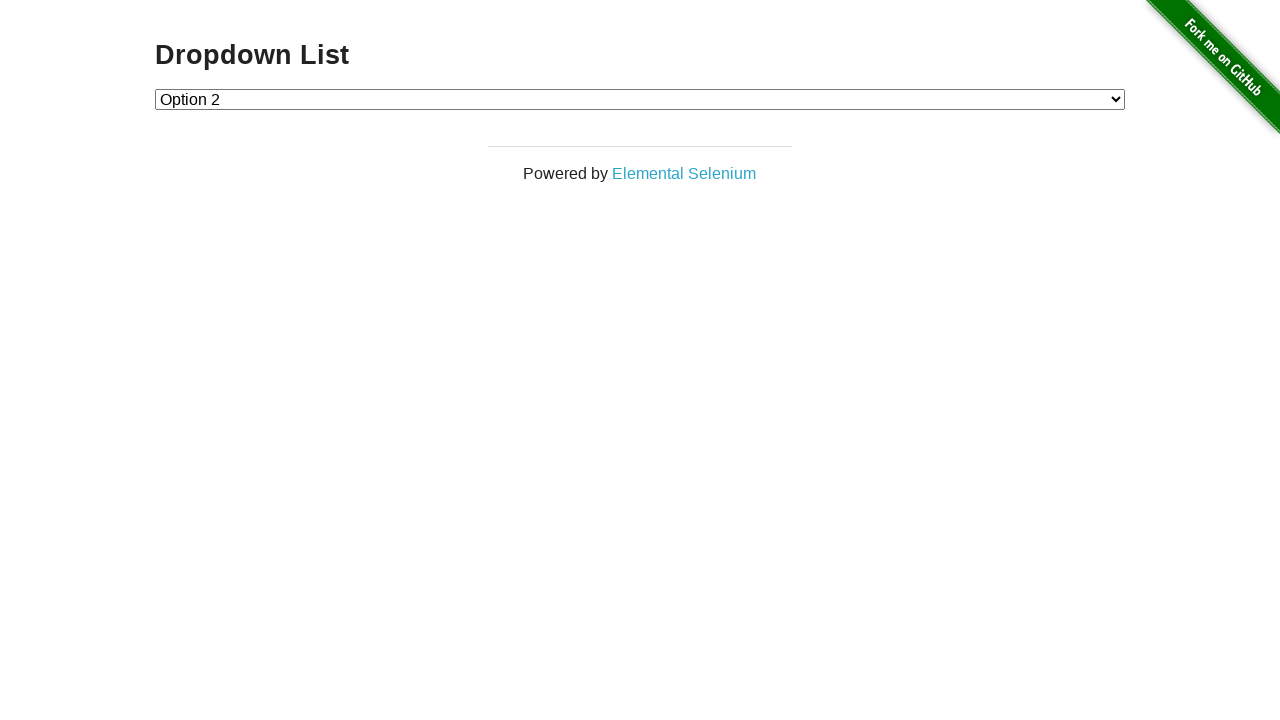

Selected dropdown option by visible text 'Option 1' on select#dropdown
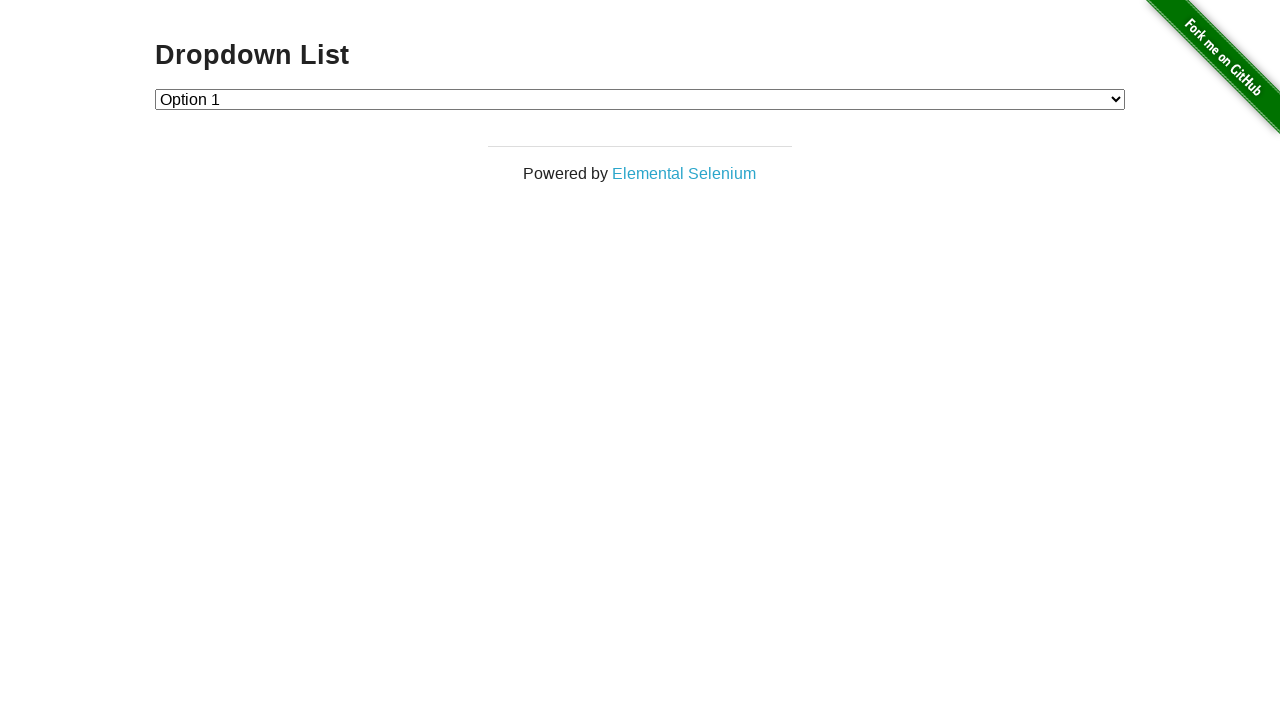

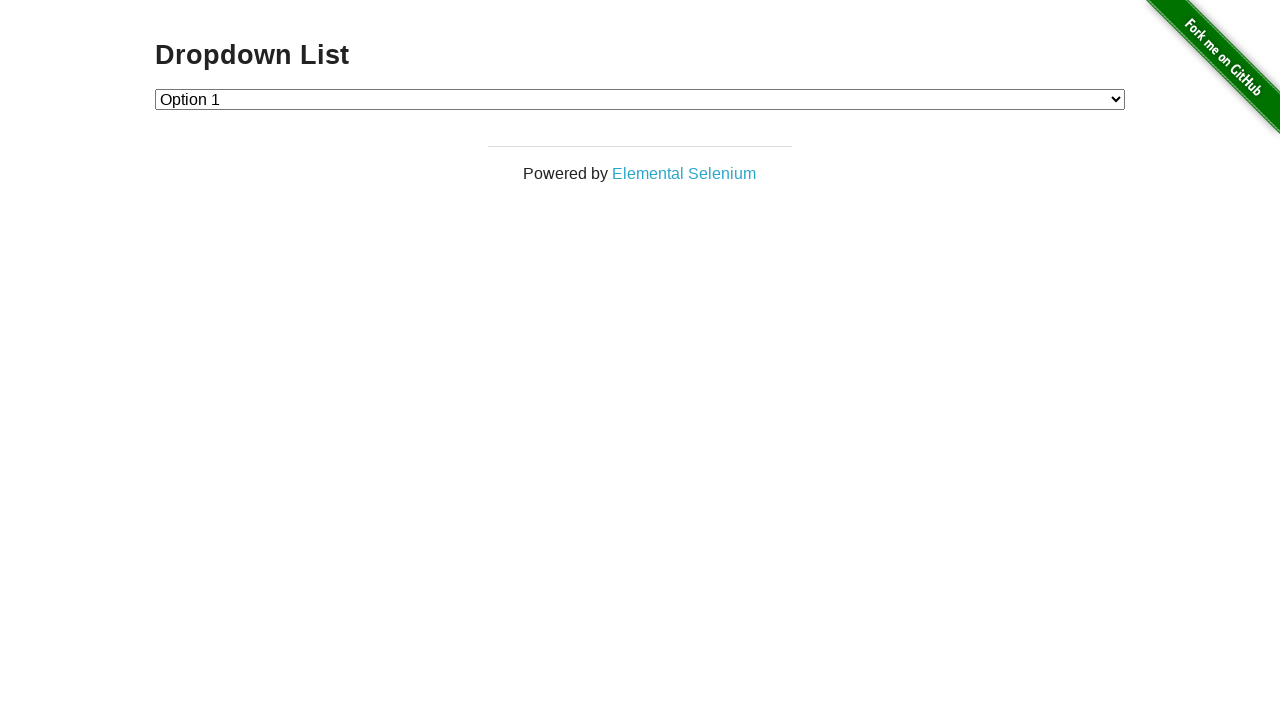